Tests that unmarking "Integers only" checkbox results in real number answer when adding decimals

Starting URL: https://testsheepnz.github.io/BasicCalculator

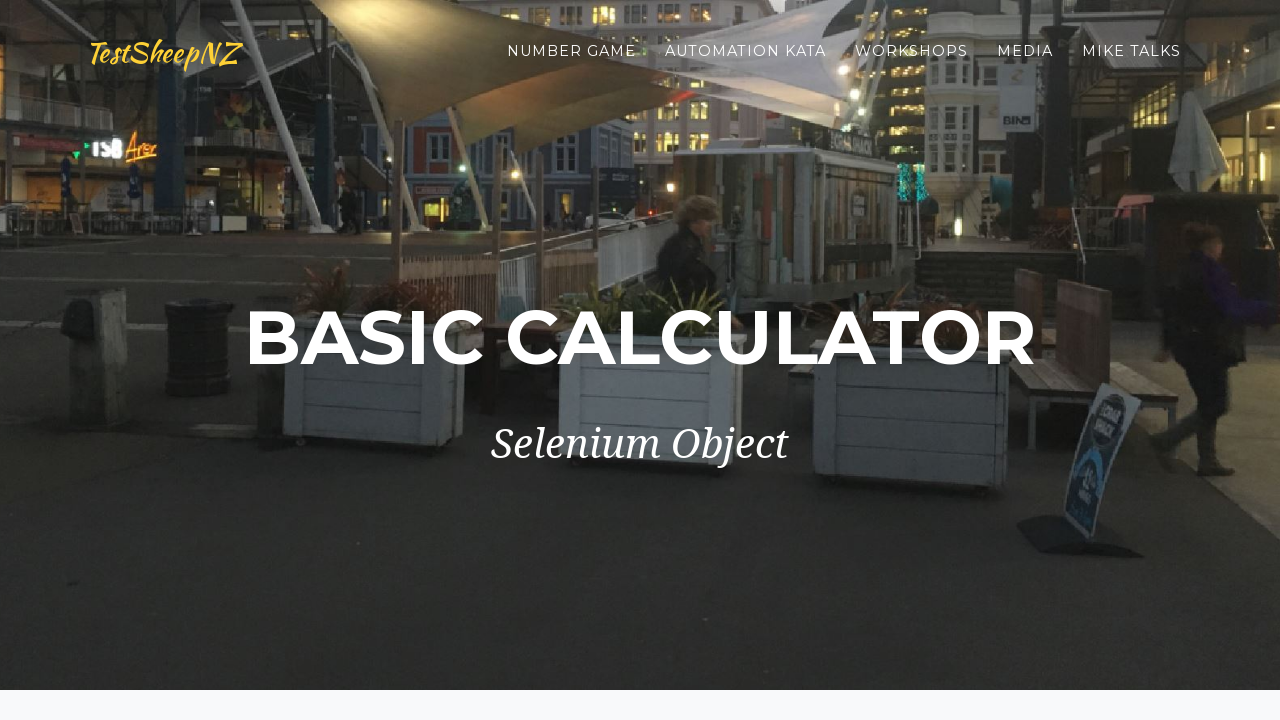

Selected 'Prototype' build version on #selectBuild
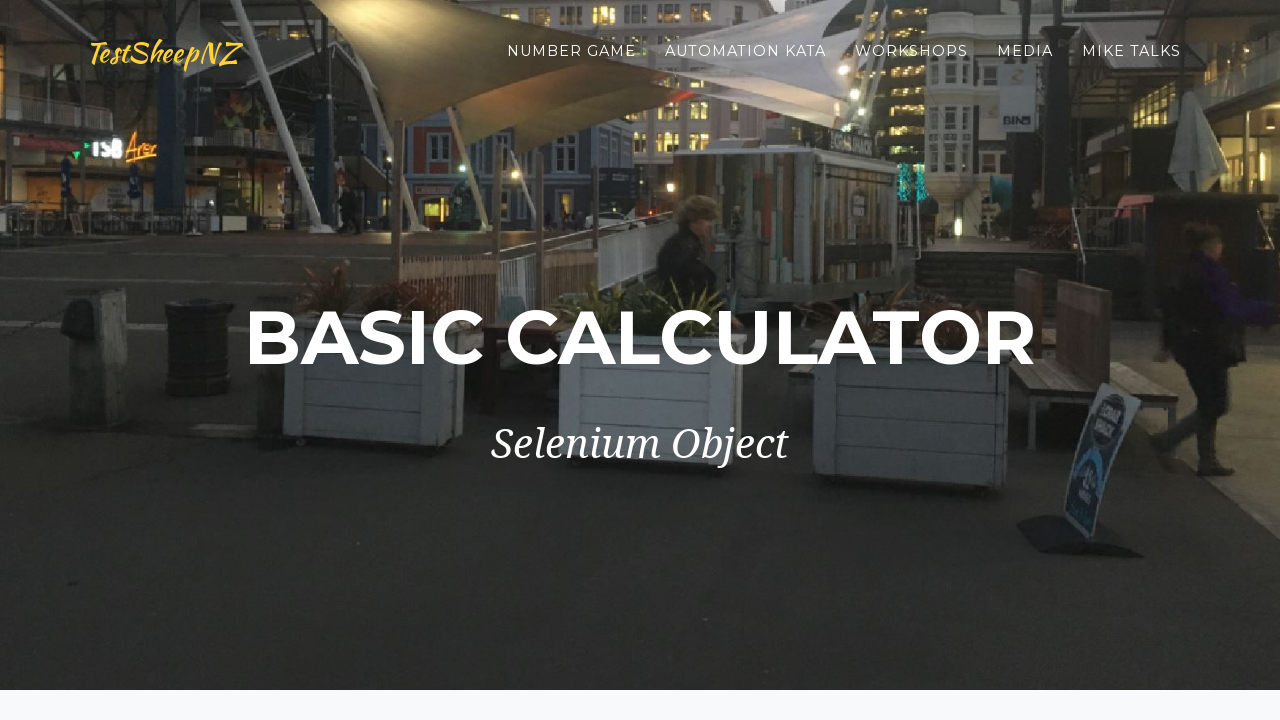

Entered 2.5 in first number field on #number1Field
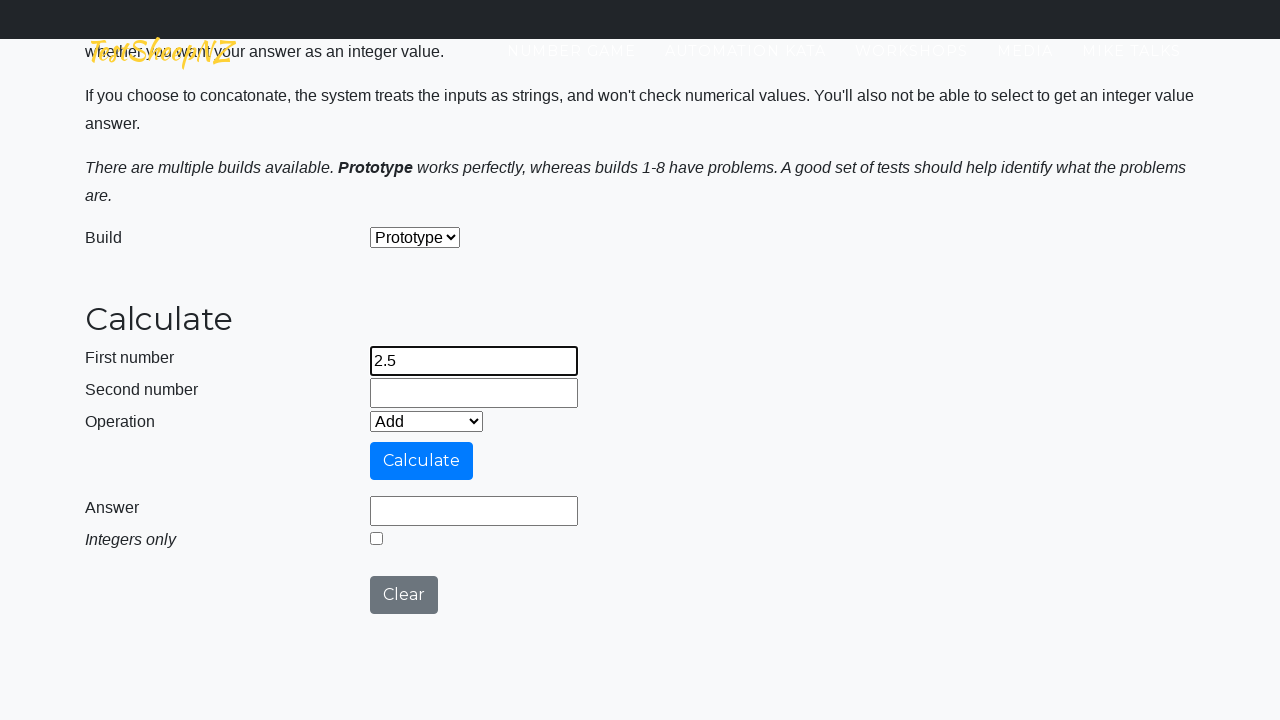

Entered 2.6 in second number field on #number2Field
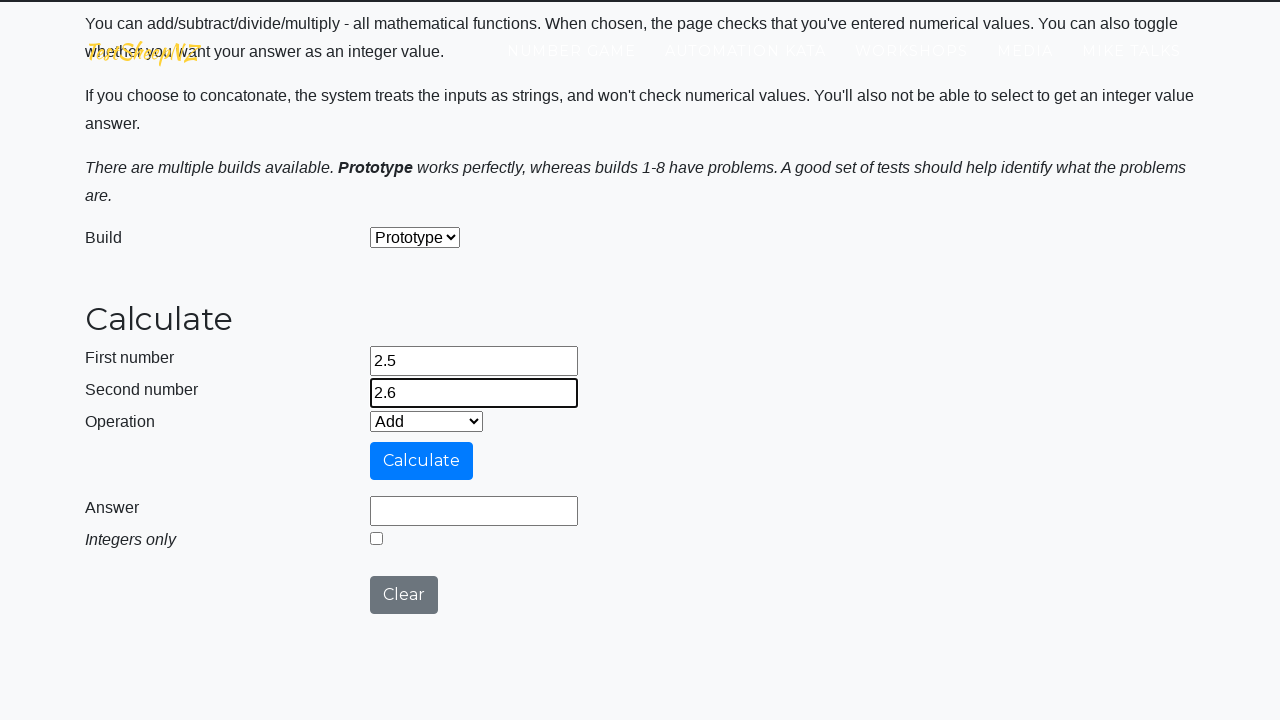

Selected 'Add' operation on #selectOperationDropdown
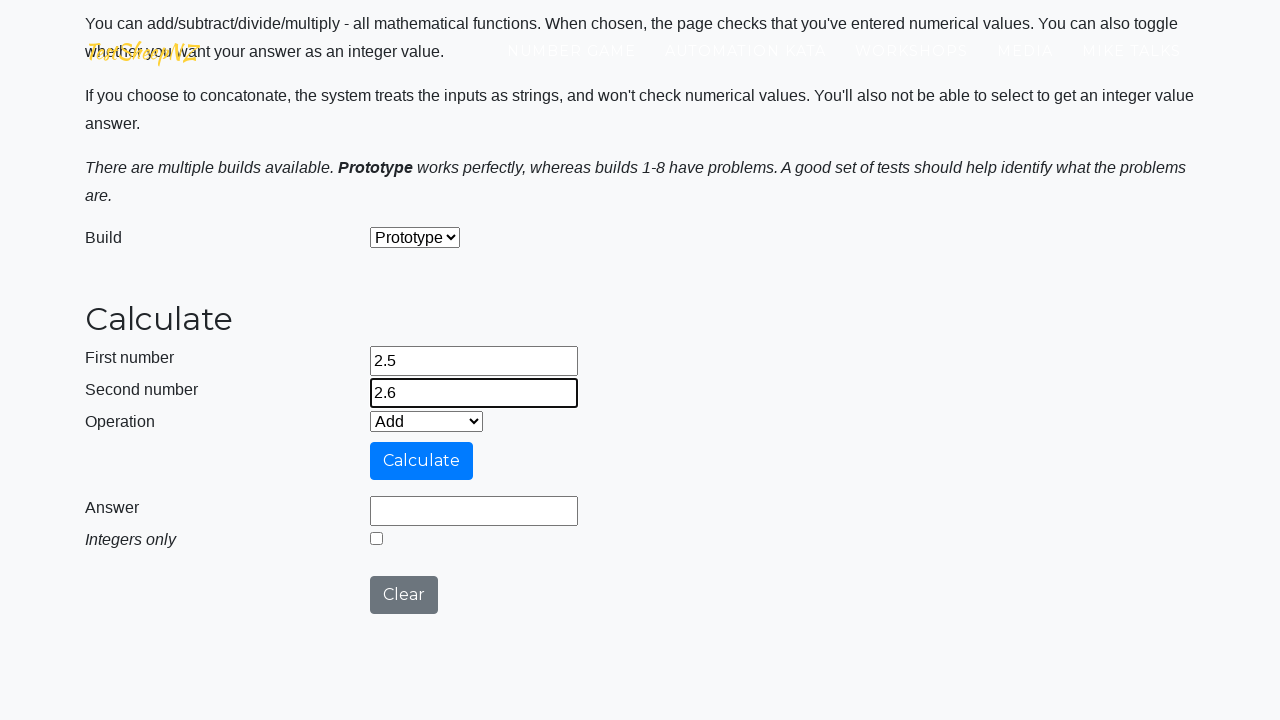

Unchecked 'Integers only' checkbox on #integerSelect
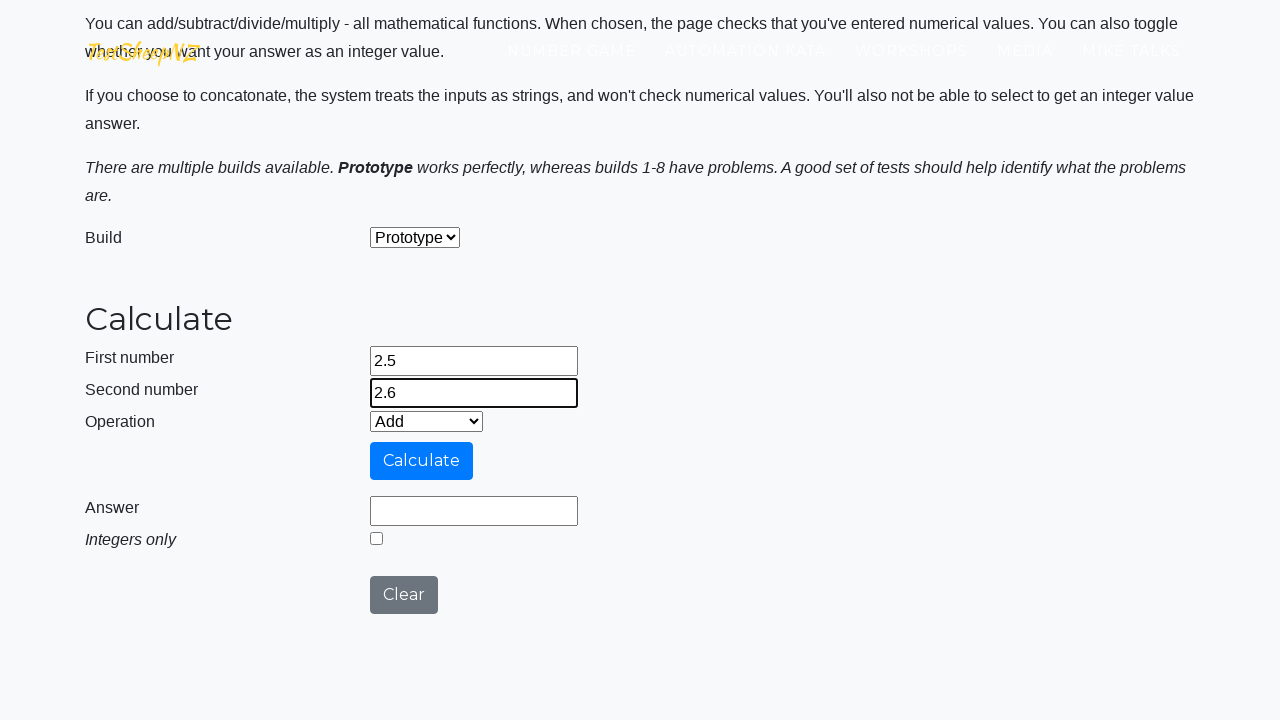

Clicked calculate button at (422, 461) on #calculateButton
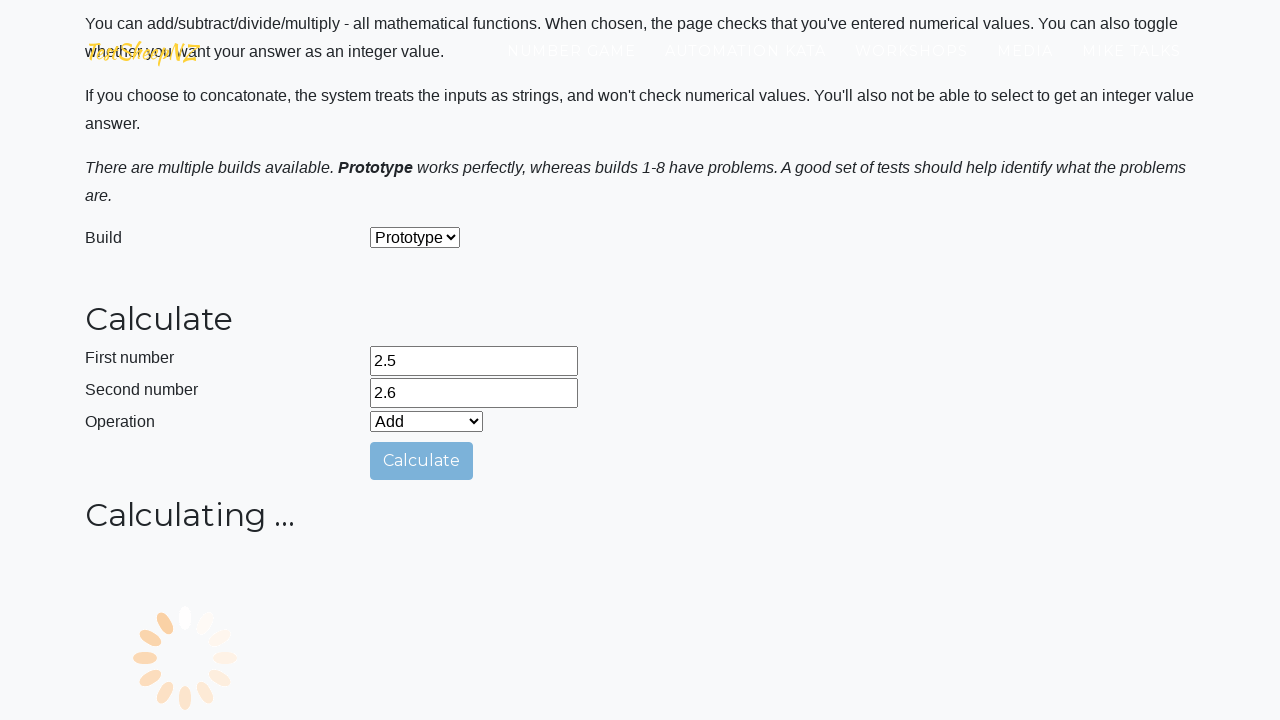

Answer field loaded with real number result
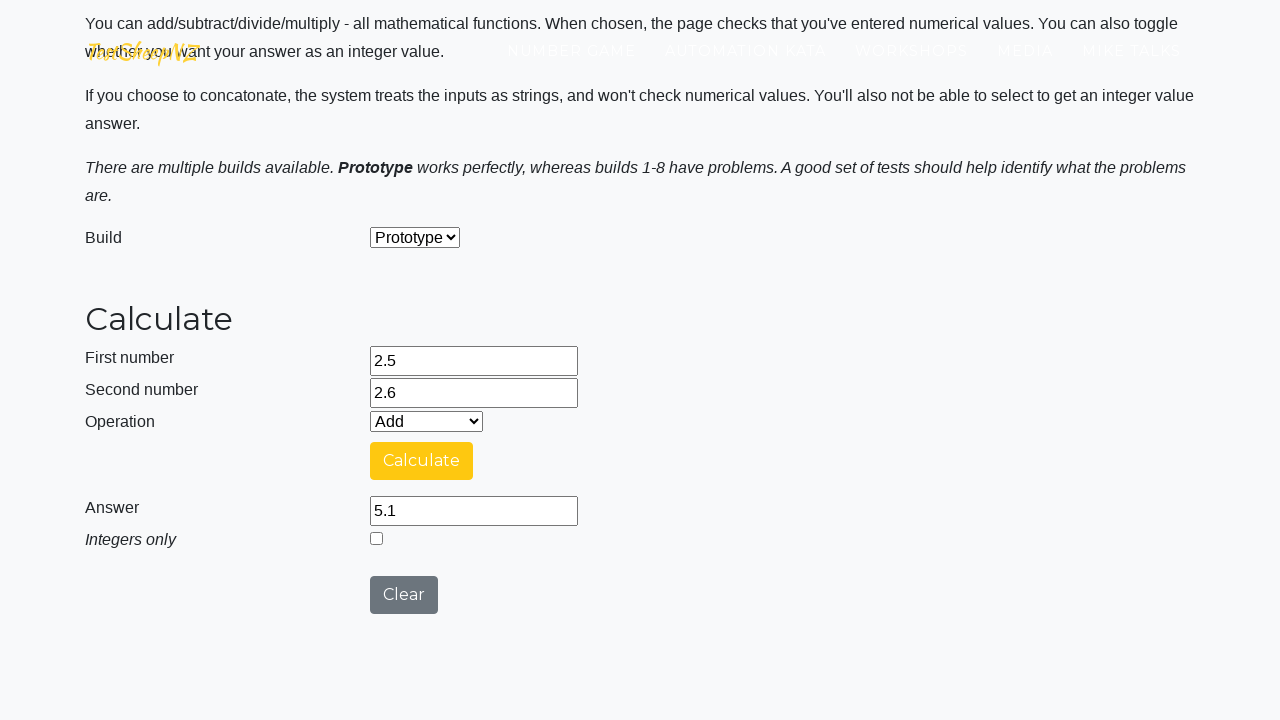

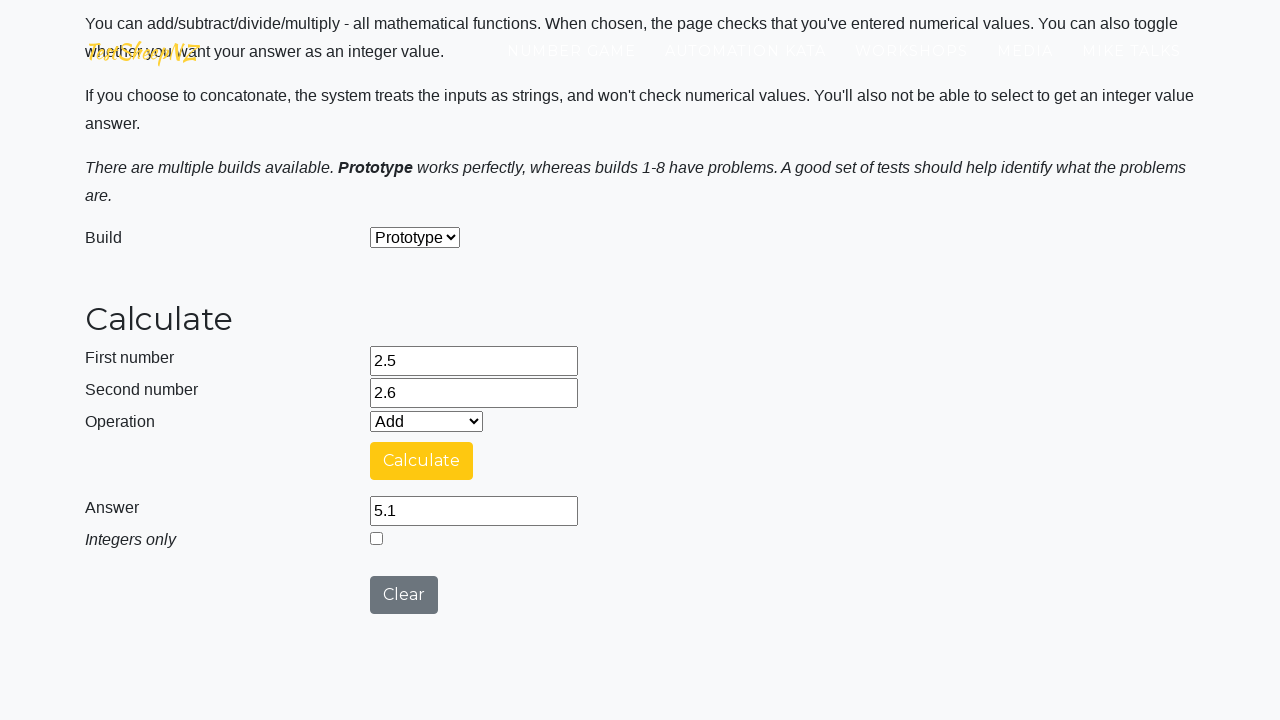